Clicks the "Help" footer link and verifies it opens the Google Accounts help page

Starting URL: http://gmail.com

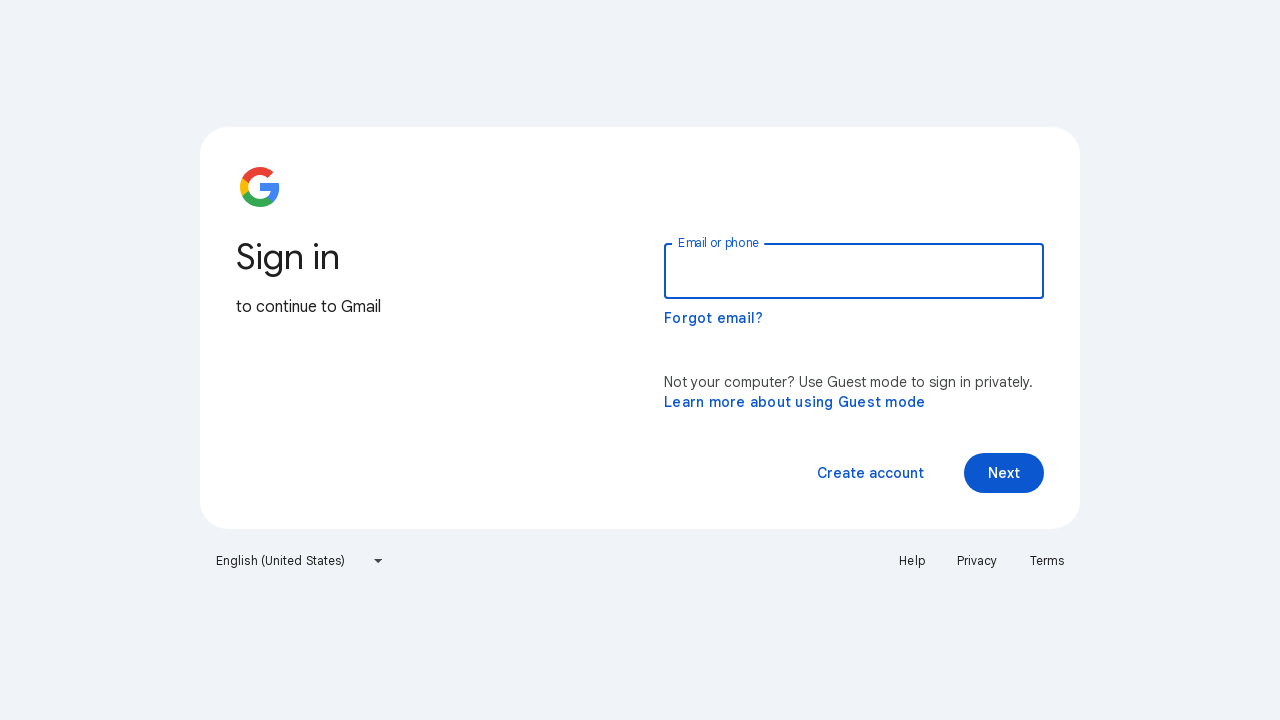

Clicked Help link in footer at (912, 561) on a:has-text('Help')
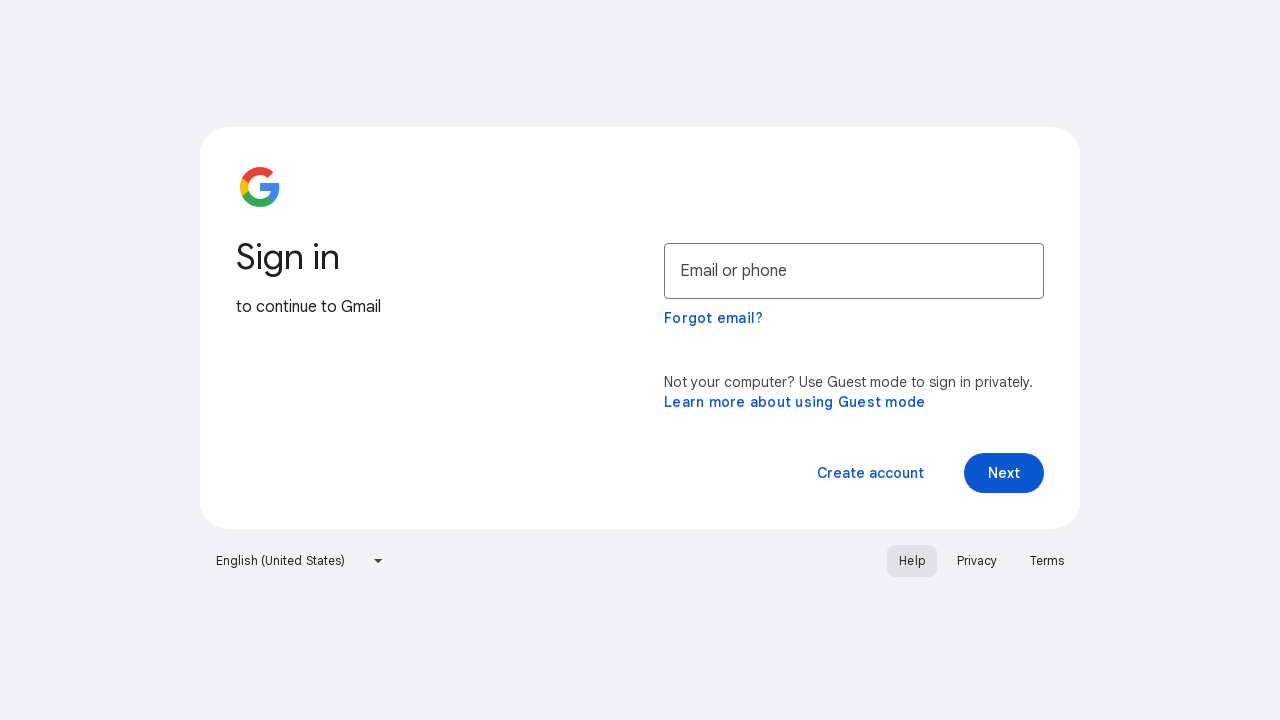

New tab opened with Help page
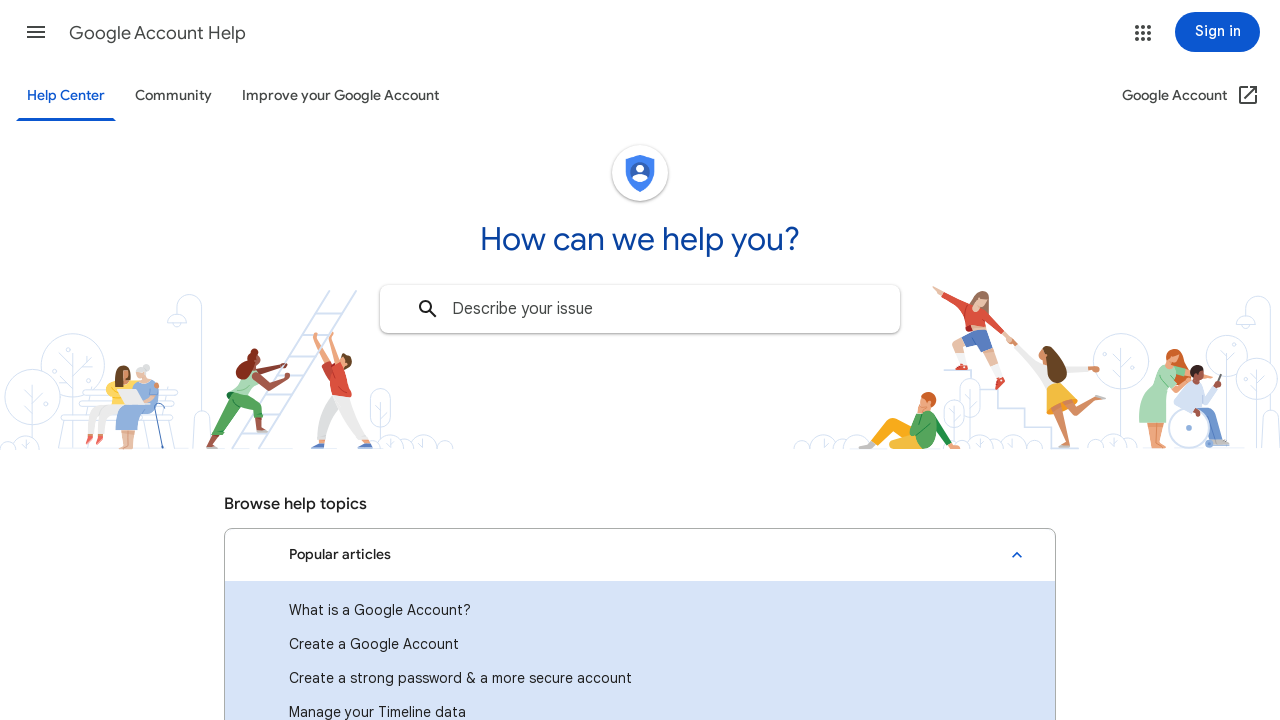

Help page loaded completely
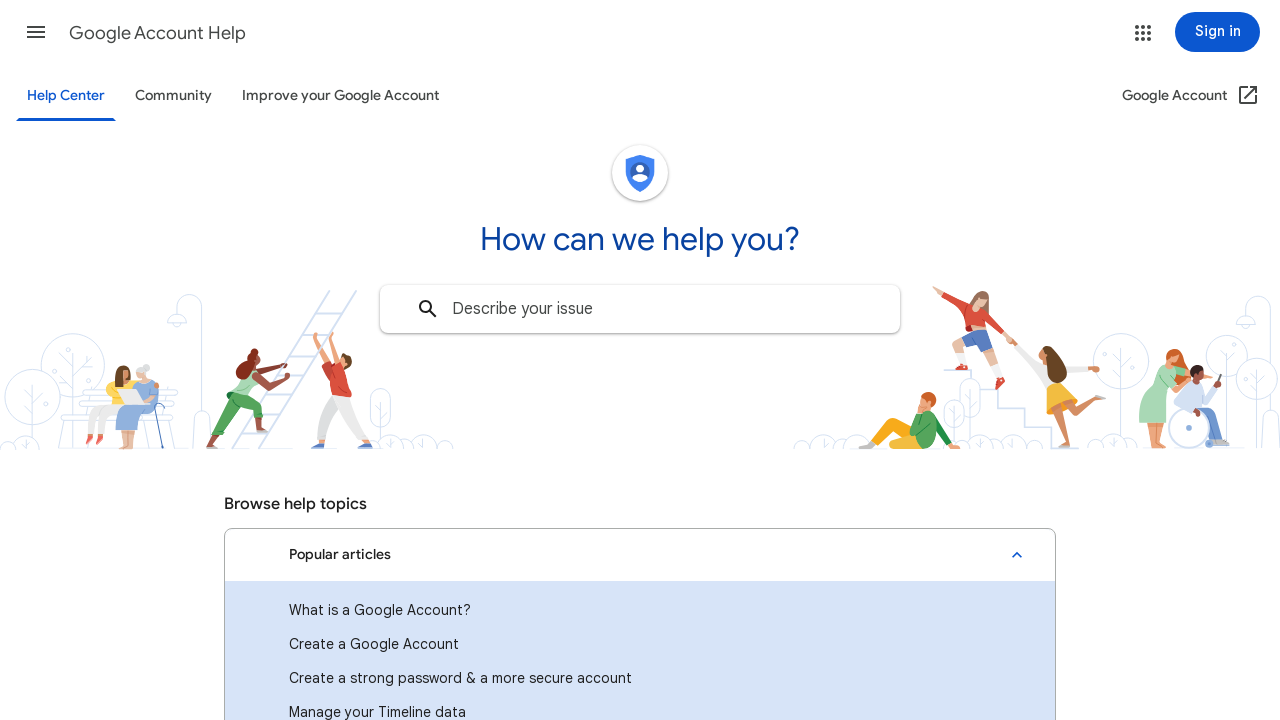

Closed Help page tab
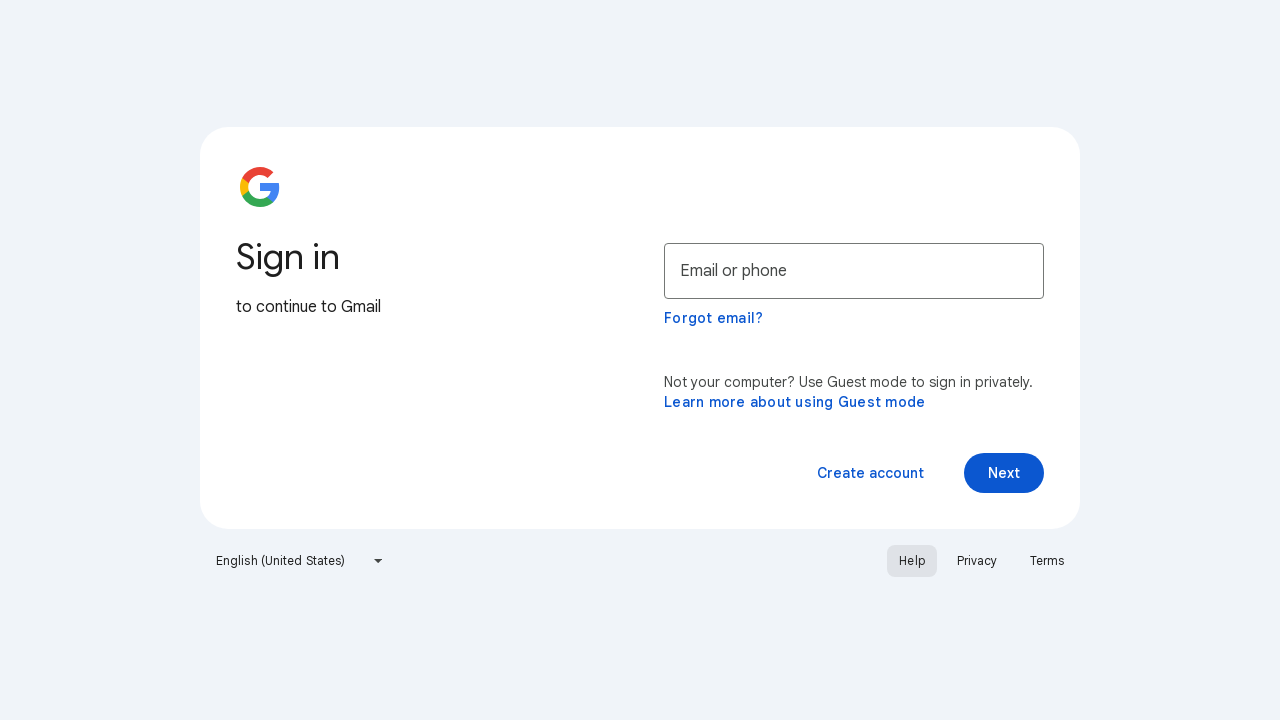

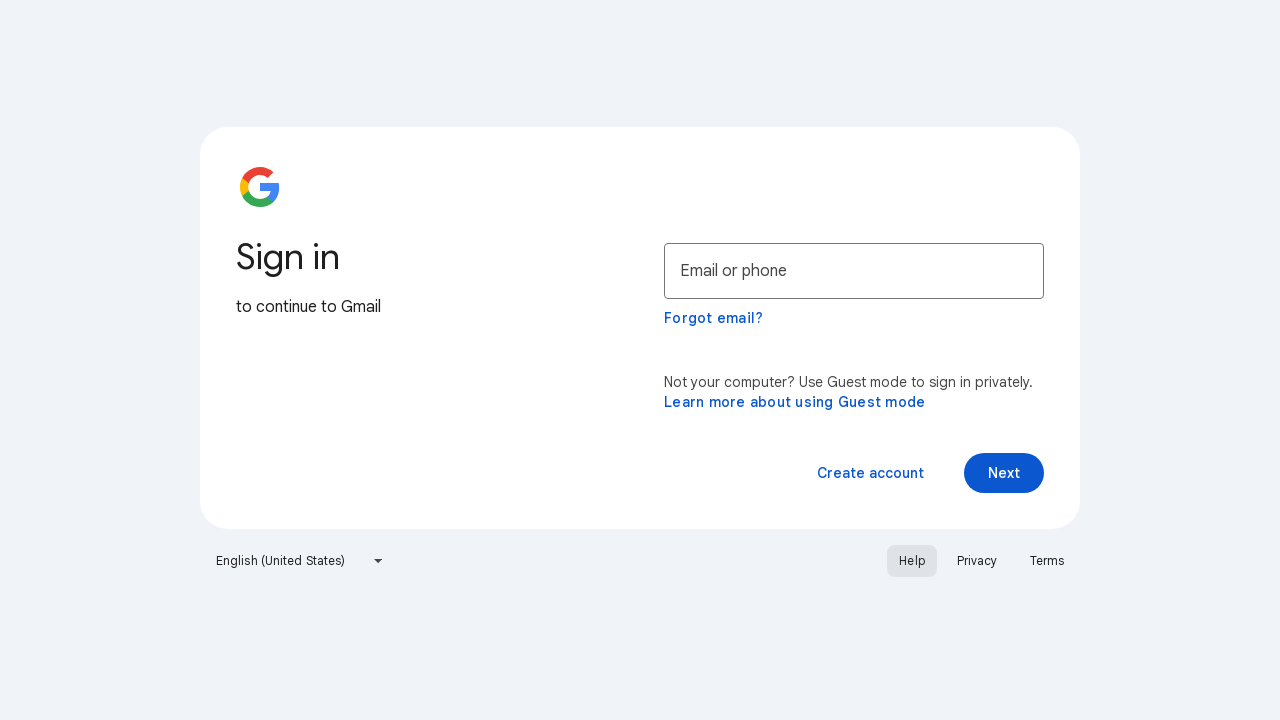